Tests loading the Forza Horizon 5 Steam page and verifying the price element is displayed

Starting URL: https://store.steampowered.com/app/1551360/Forza_Horizon_5

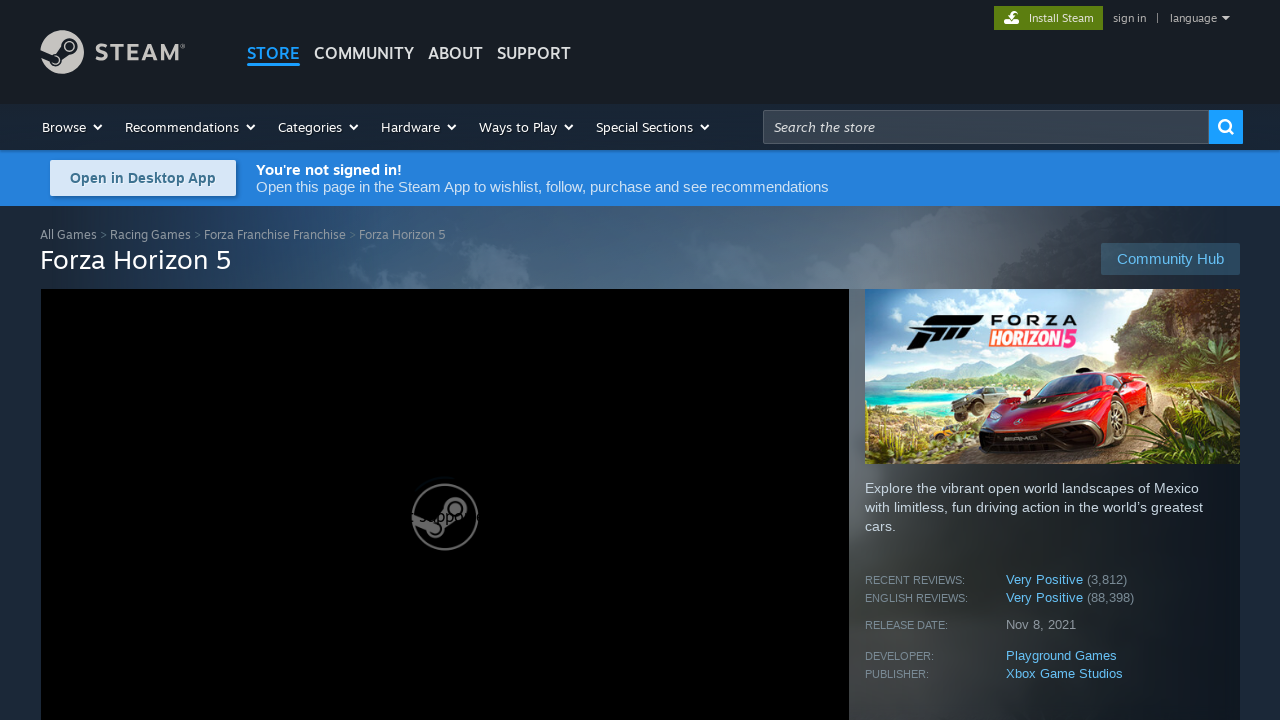

Forza Horizon 5 Steam page loaded with networkidle state
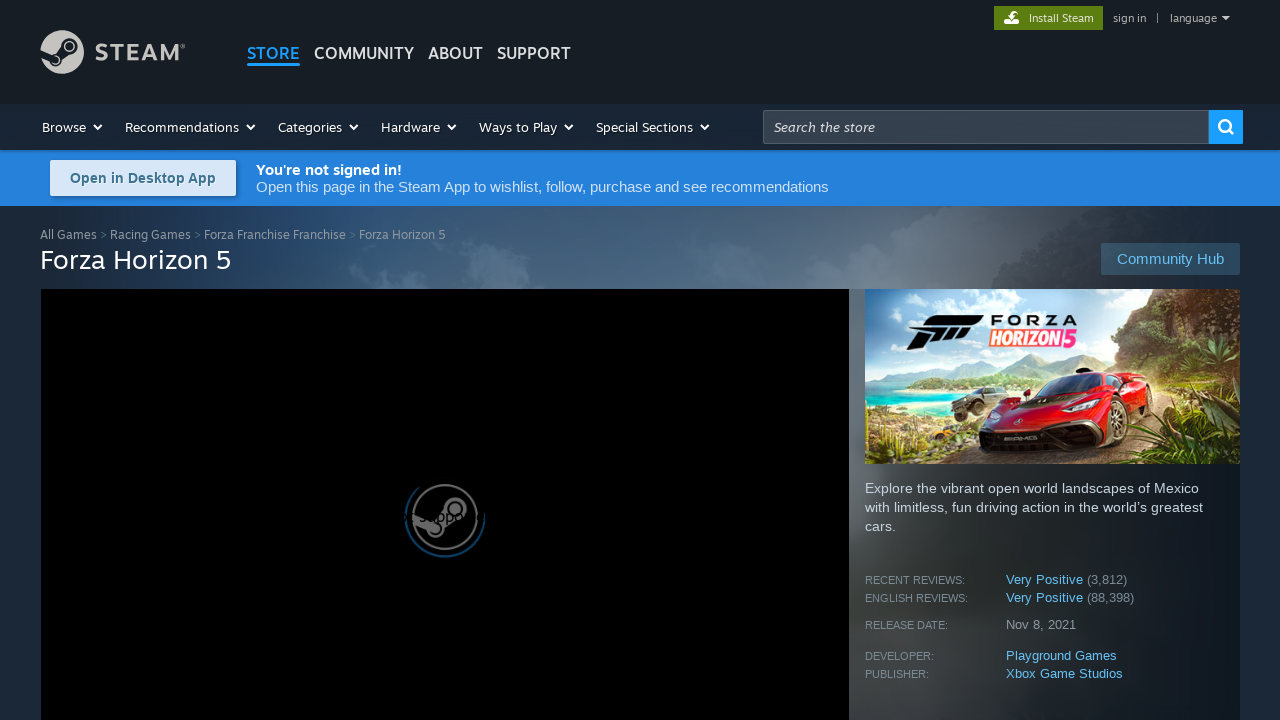

Price element is visible on the page
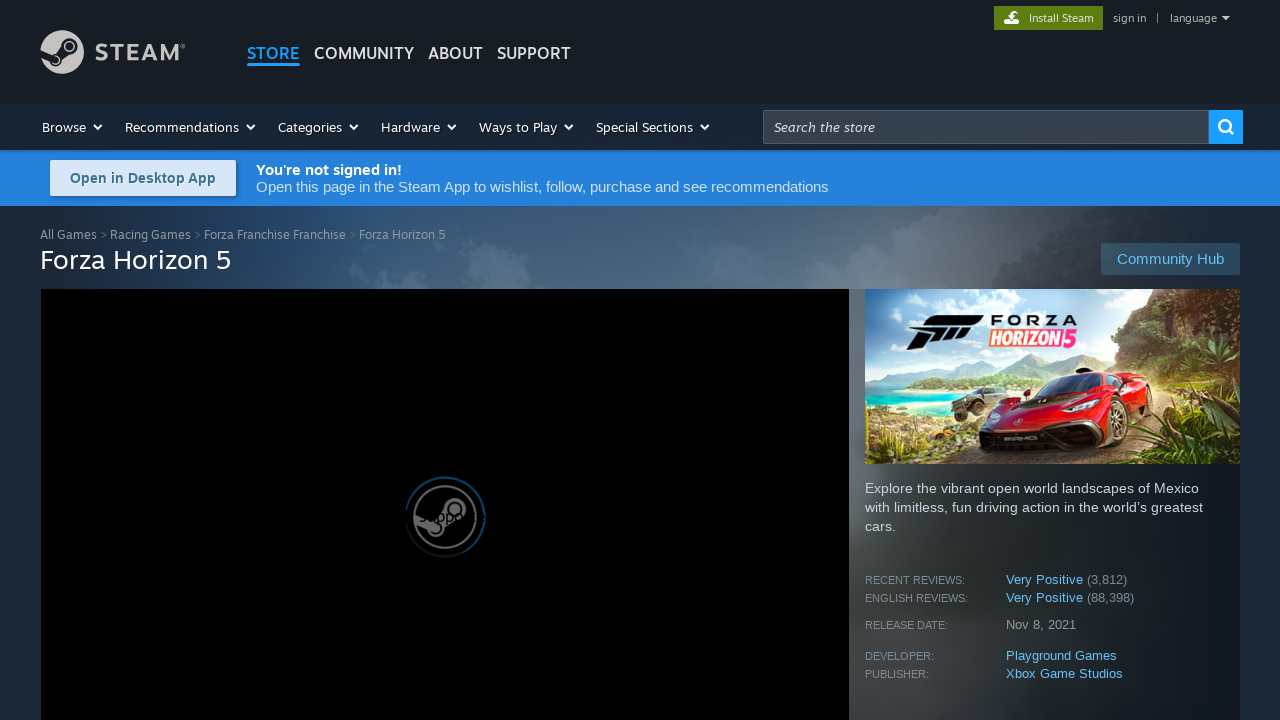

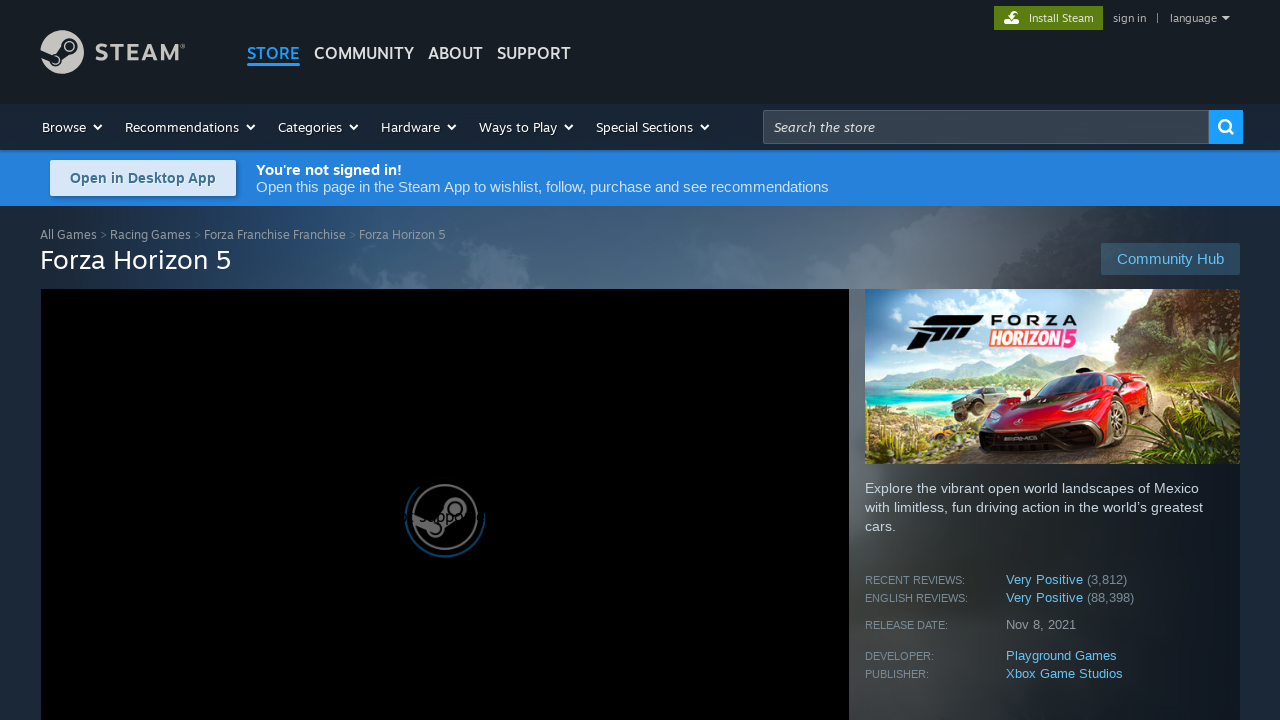